Tests file upload functionality on demoqa.com by uploading a file using the file input element

Starting URL: https://demoqa.com/upload-download

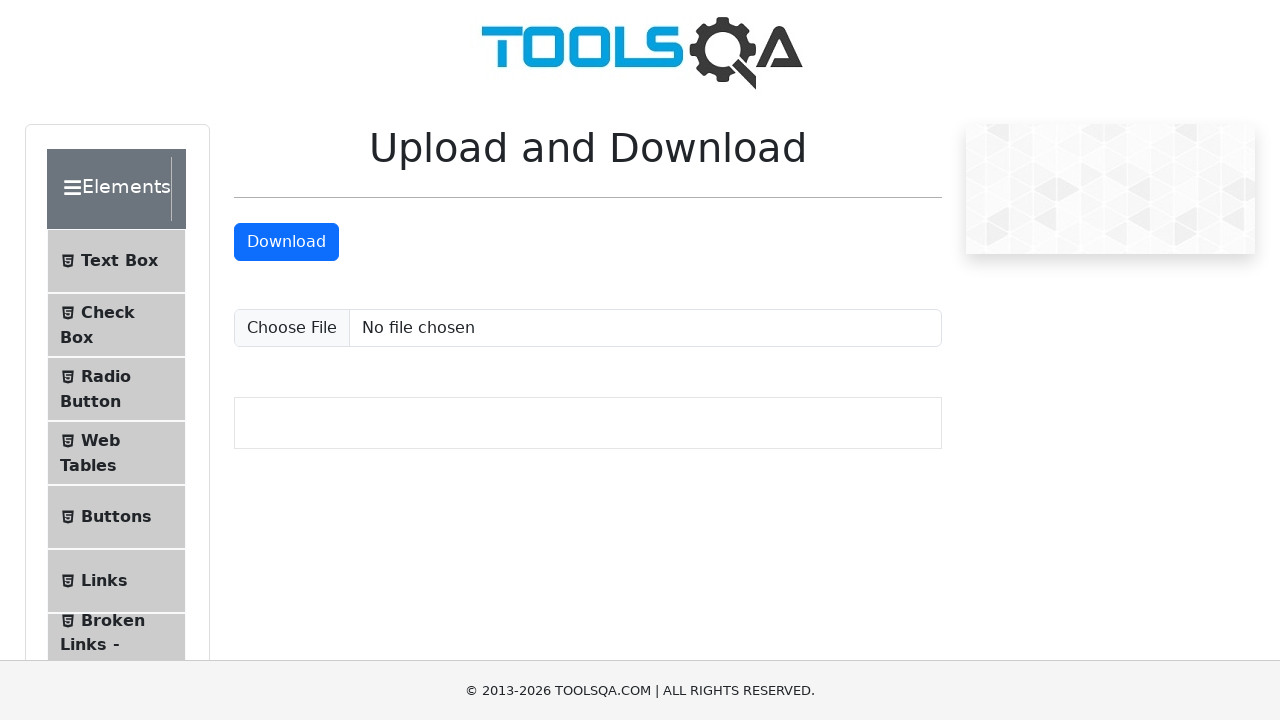

Waited for upload file input to be visible
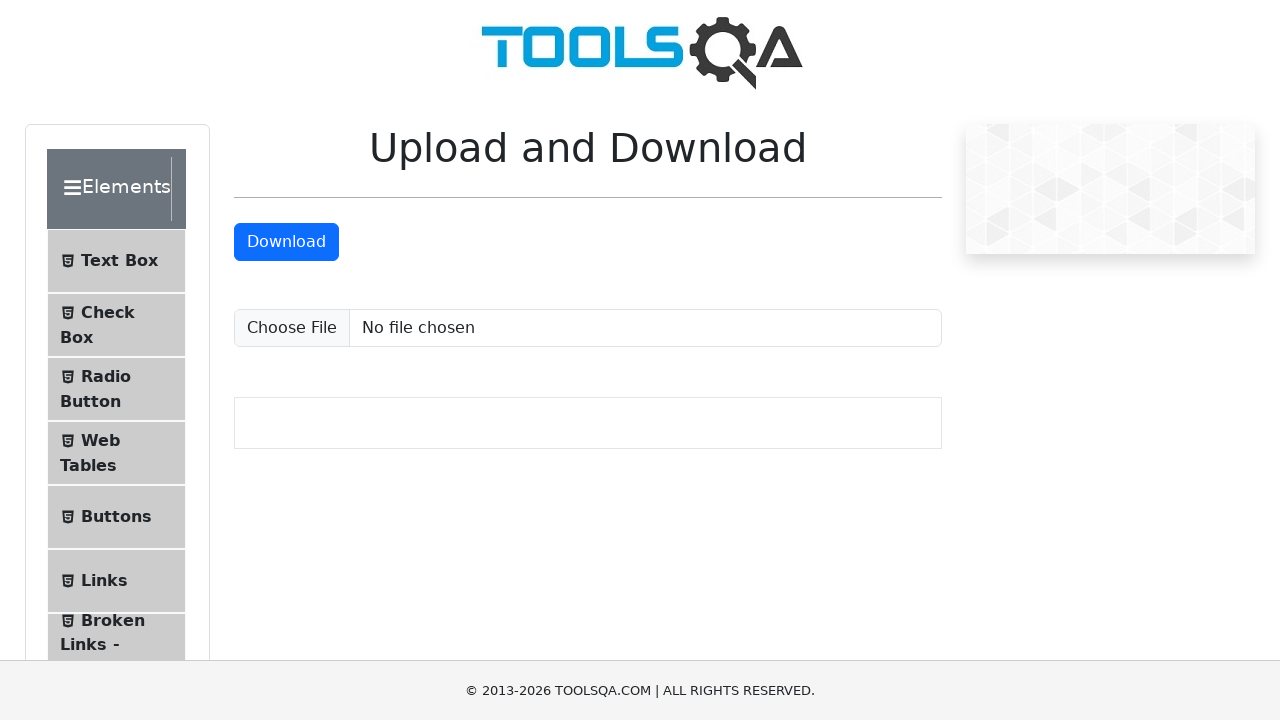

Created temporary test file with content
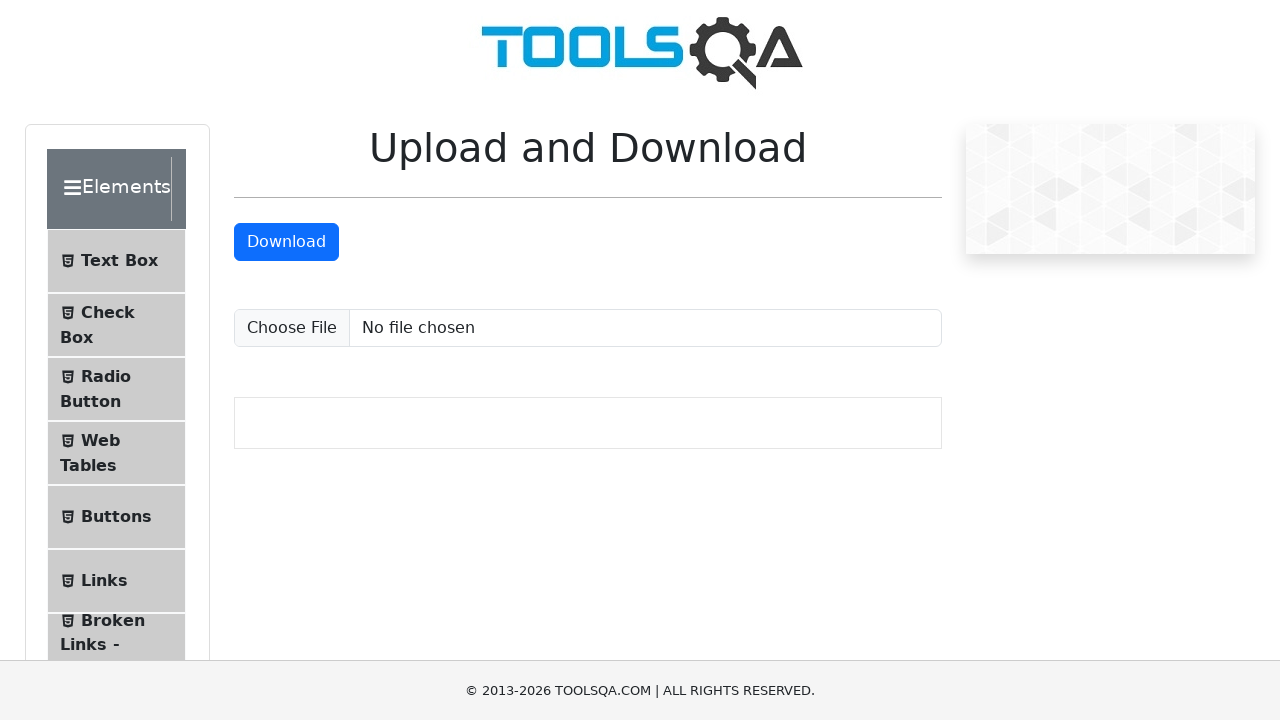

Uploaded test file using file input element
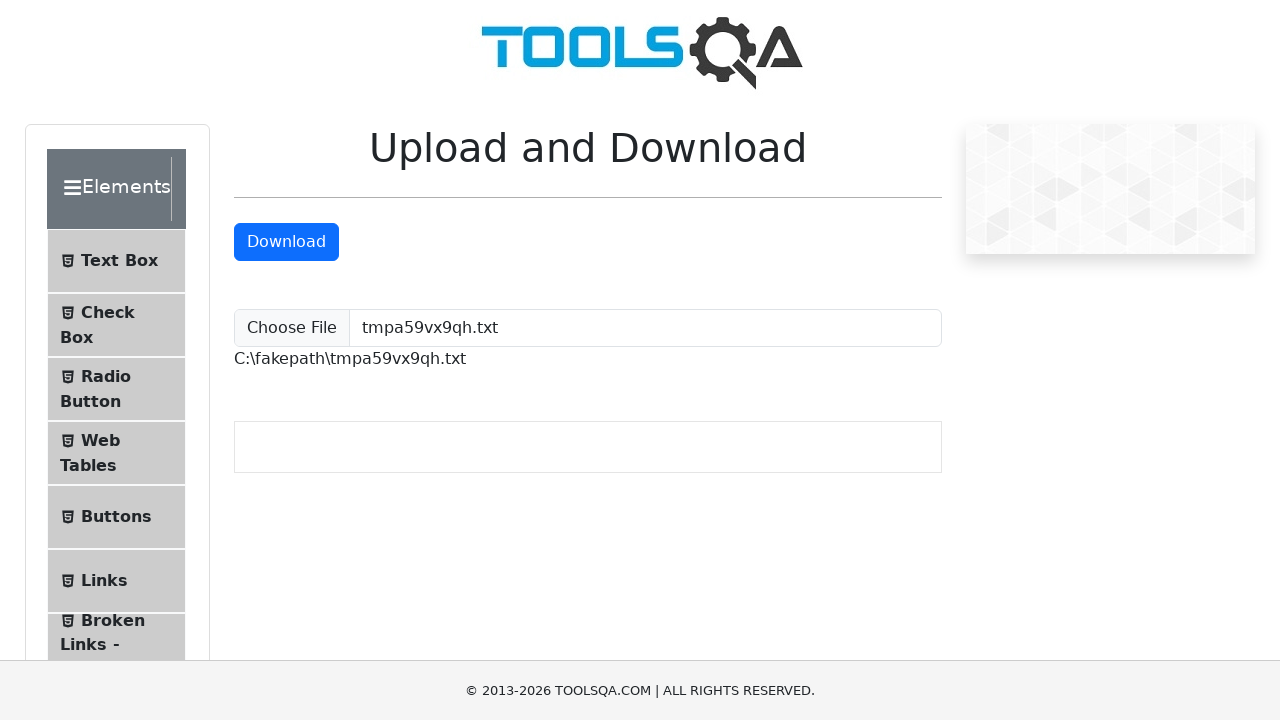

Upload completed and file path element appeared
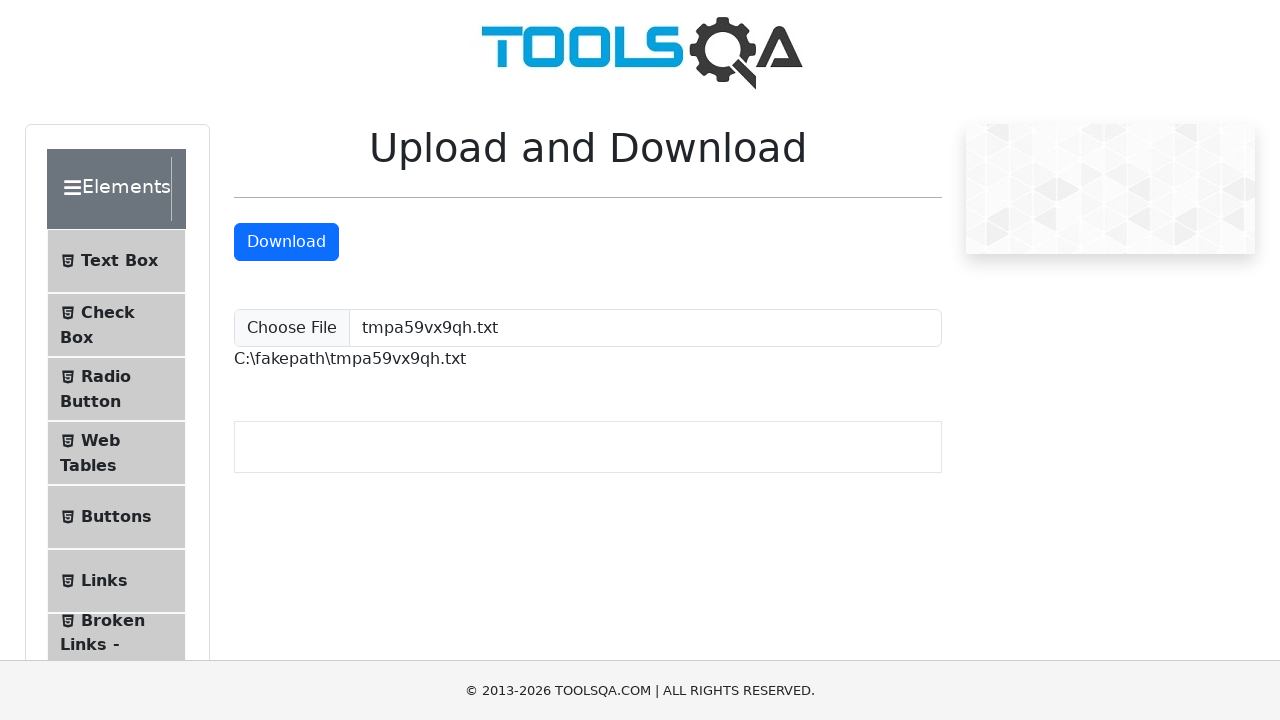

Cleaned up temporary test file
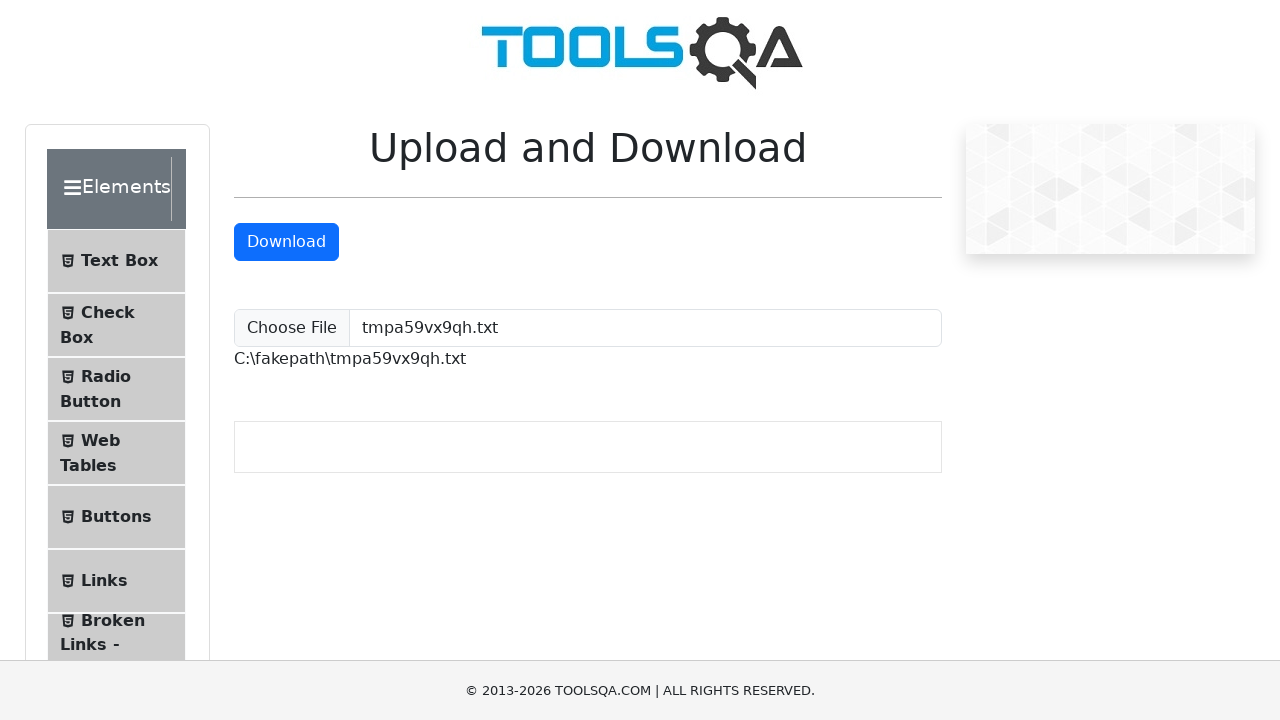

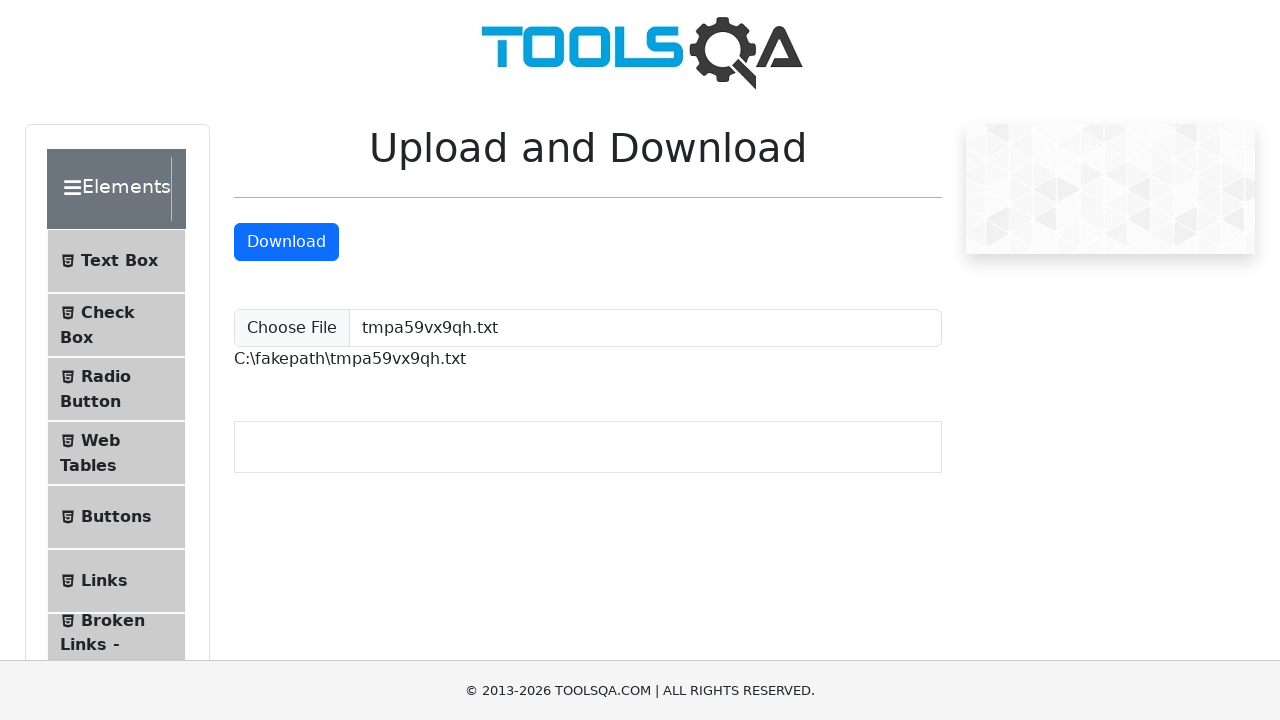